Tests multiple window handling by opening new windows and switching between them to read content

Starting URL: https://www.hyrtutorials.com/p/window-handles-practice.html

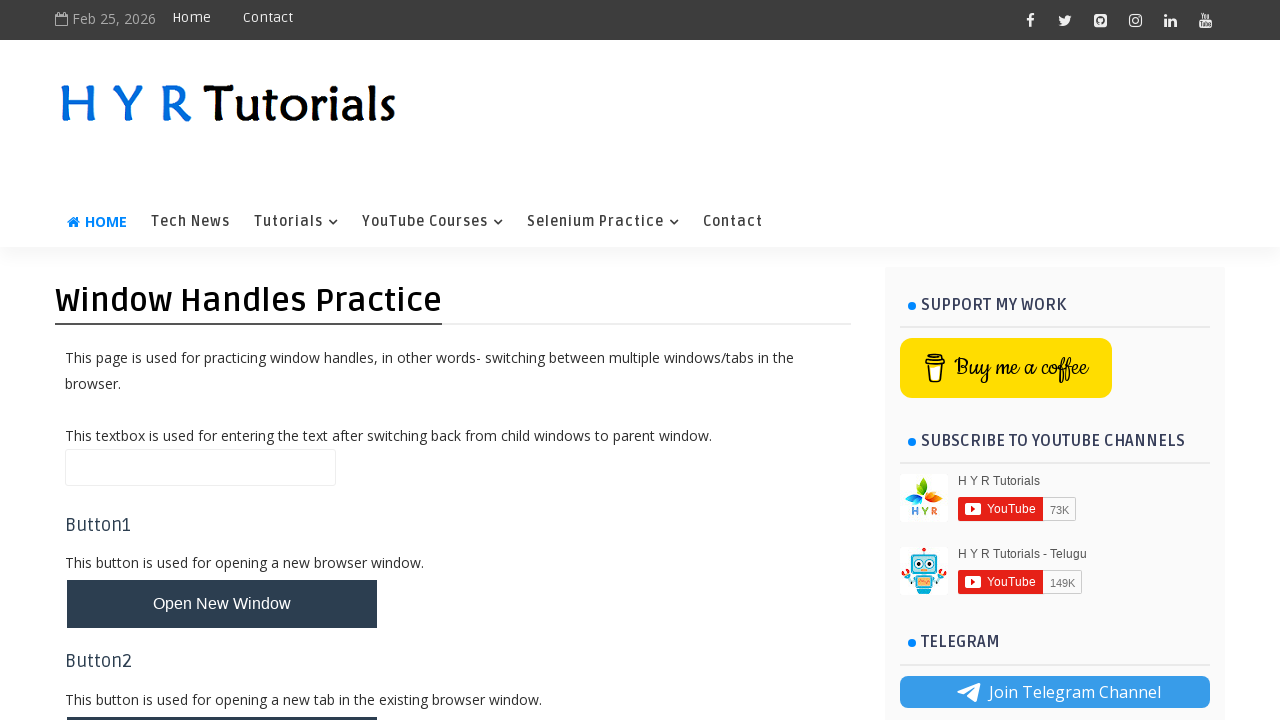

Clicked button to open new windows at (222, 361) on #newWindowsBtn
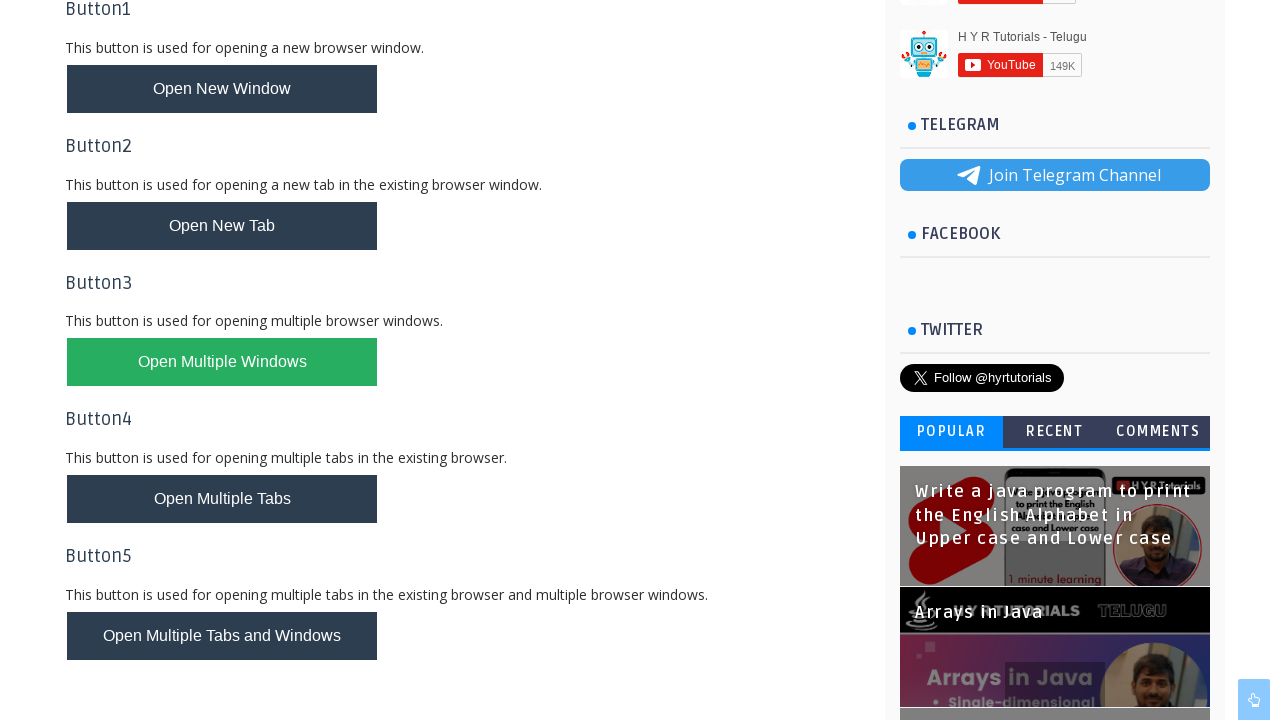

Waited 2 seconds for new windows to open
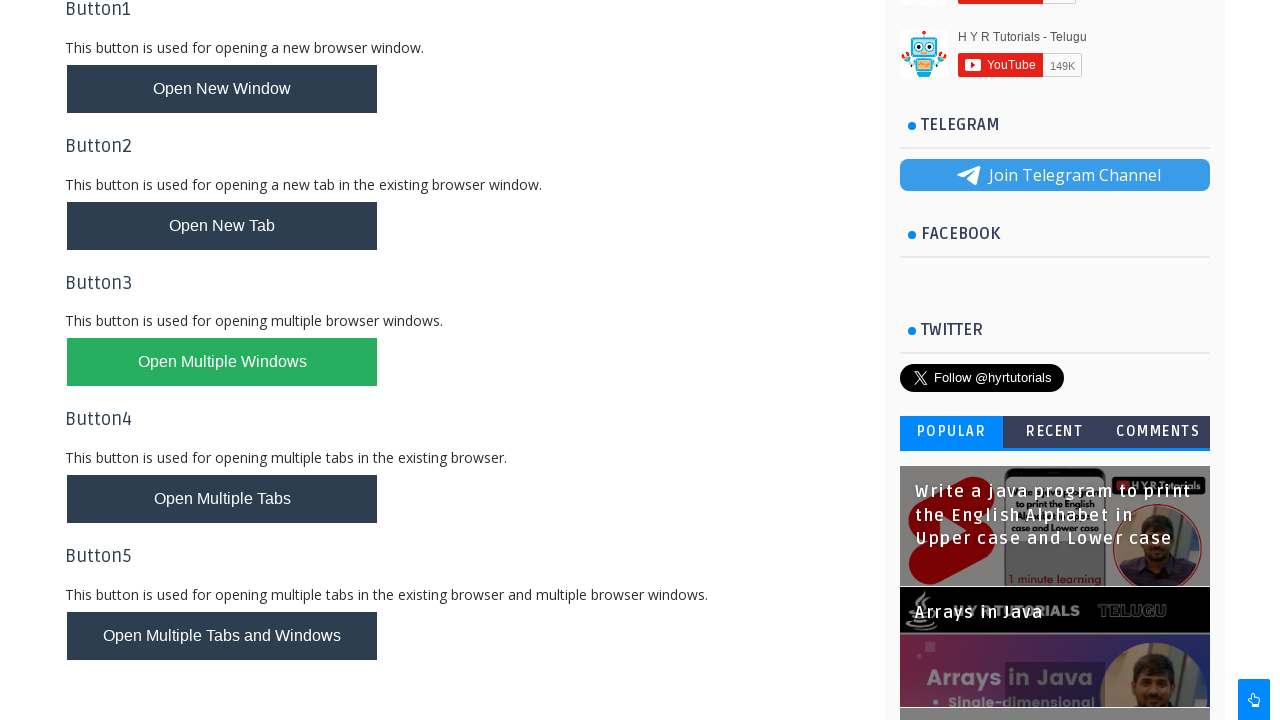

Retrieved all open pages/windows from context
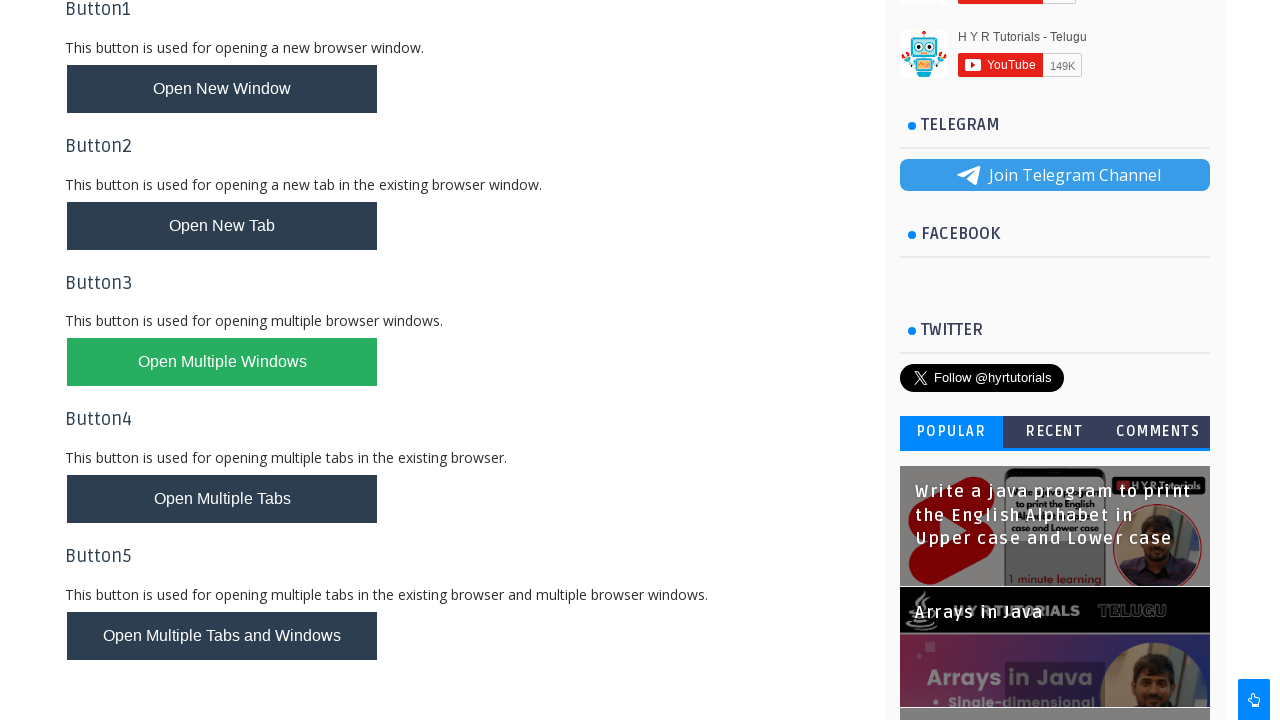

Switched to second child window
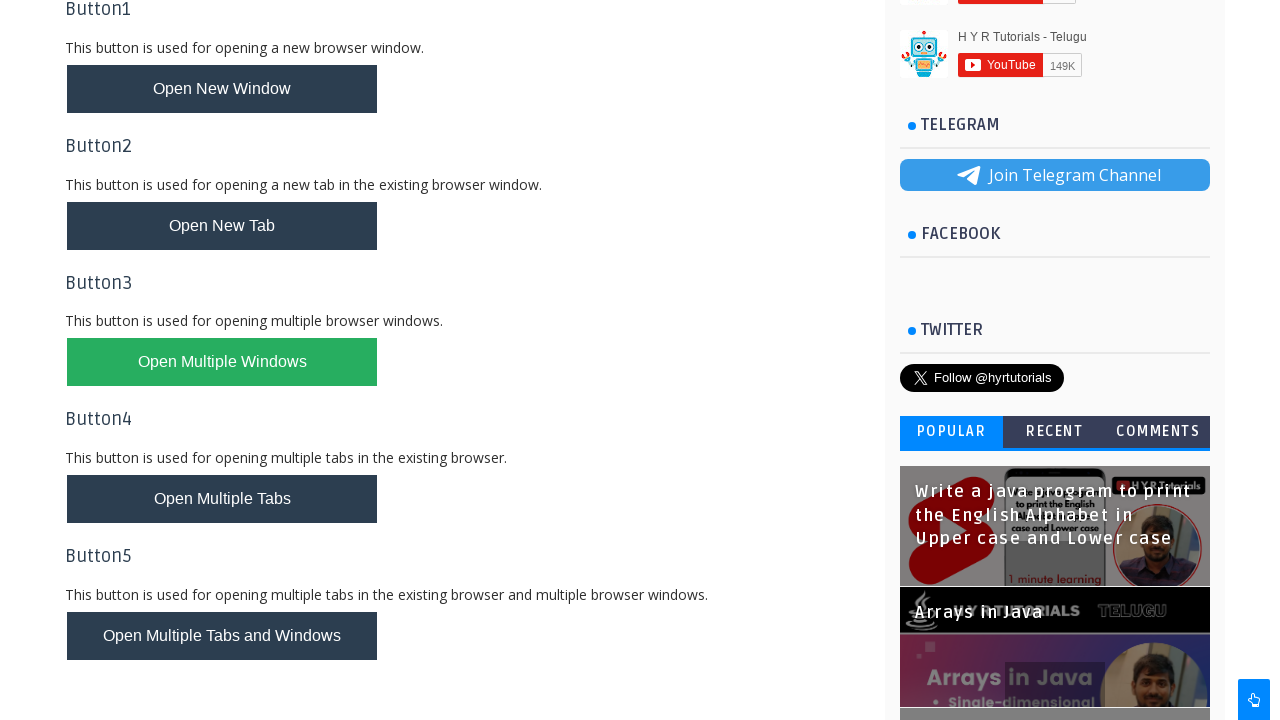

Waited for h1 element to load in second window
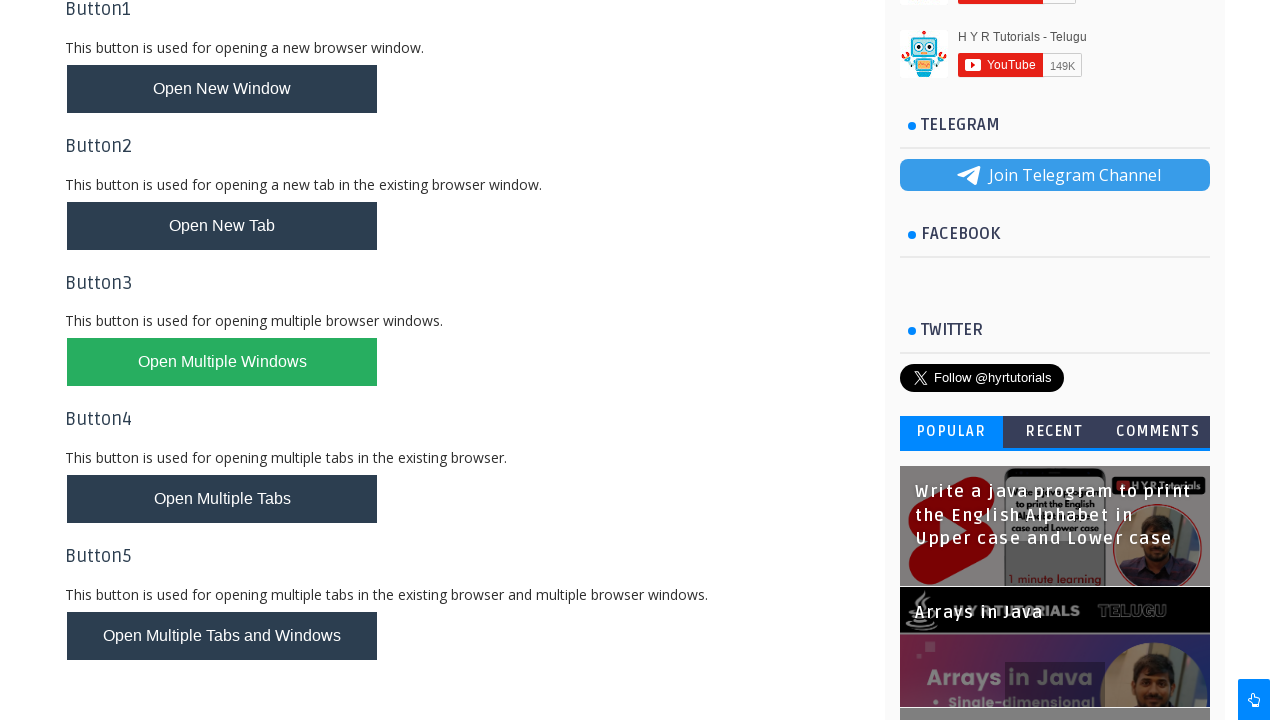

Retrieved text from second window: '
Basic Controls
'
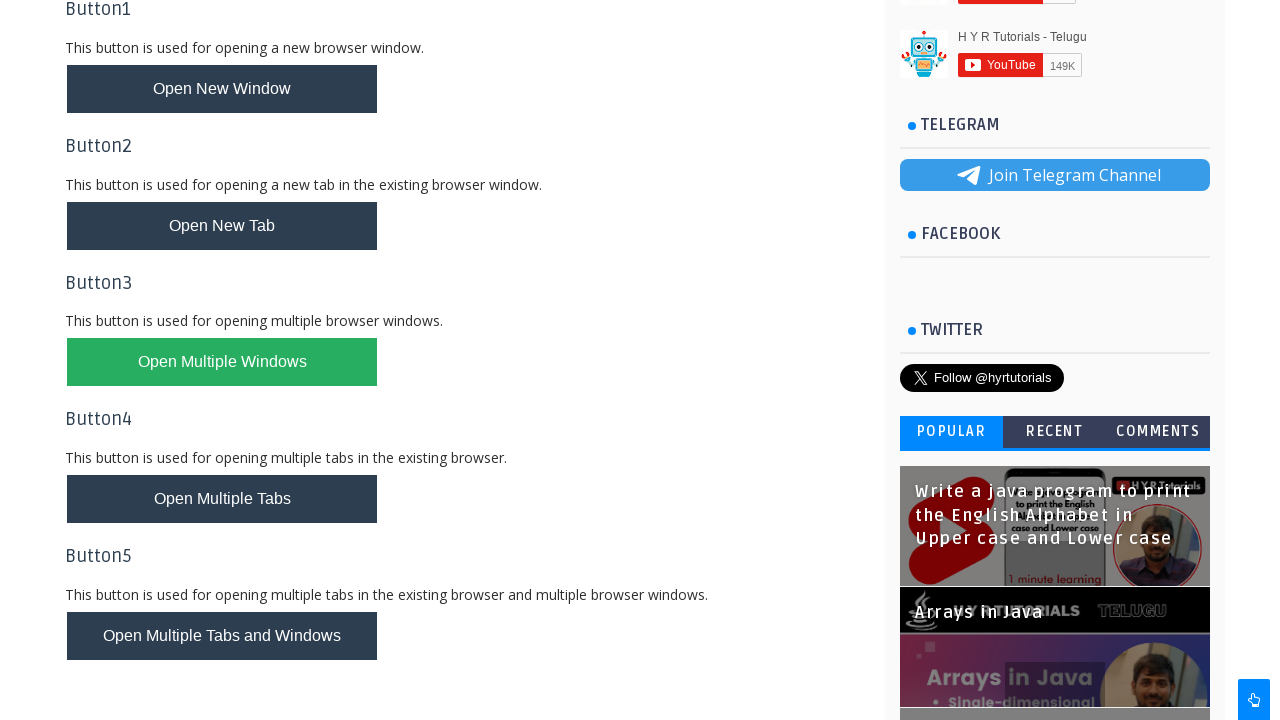

Switched to first child window
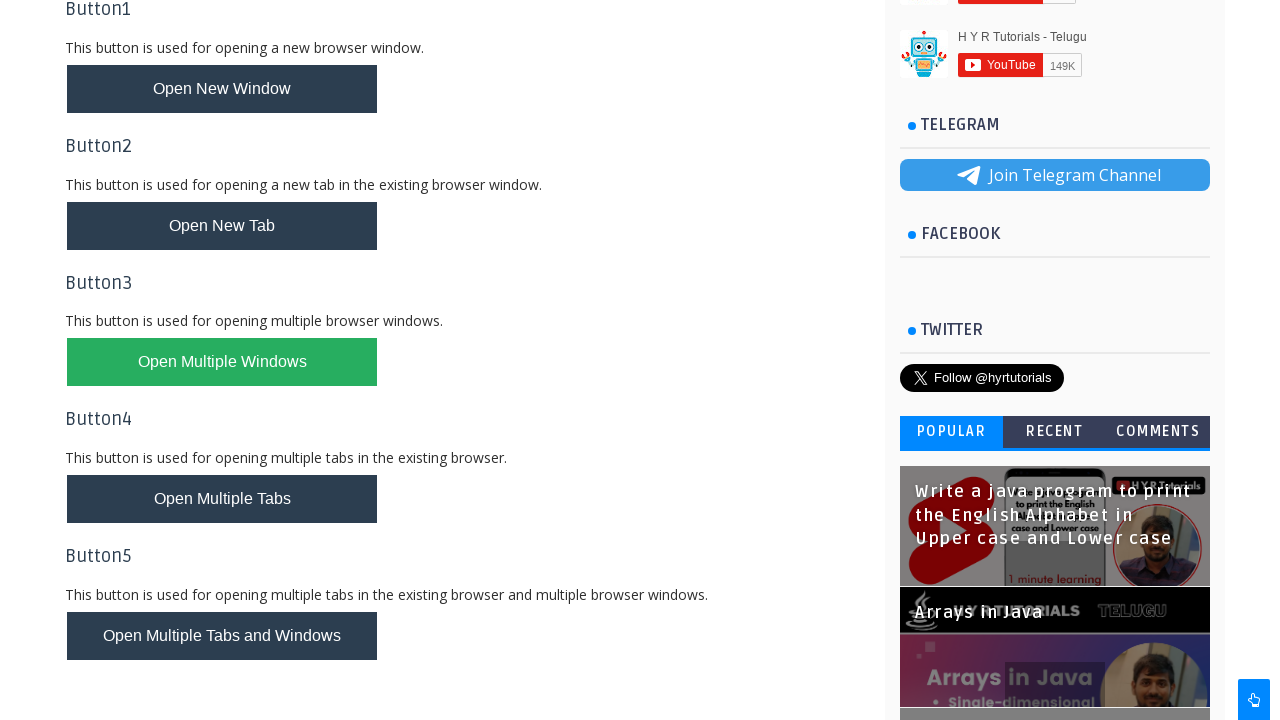

Waited for h1 element to load in first window
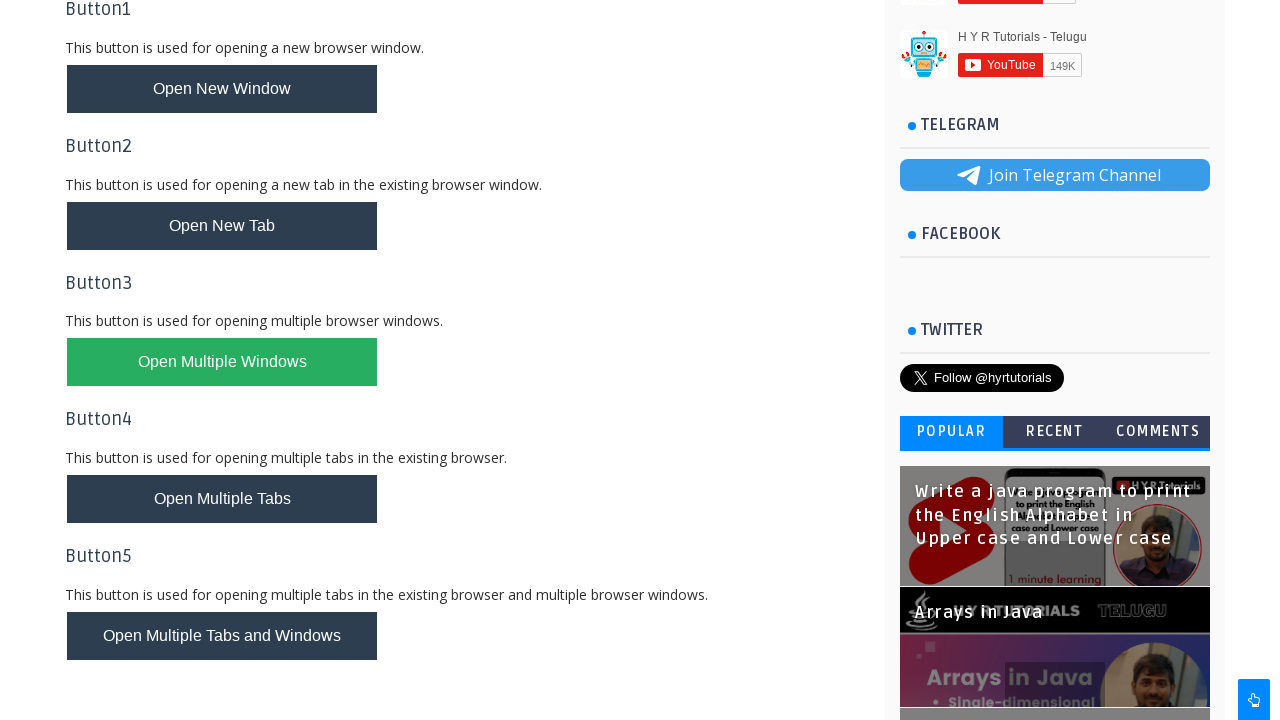

Retrieved text from first window: '
XPath Practice
'
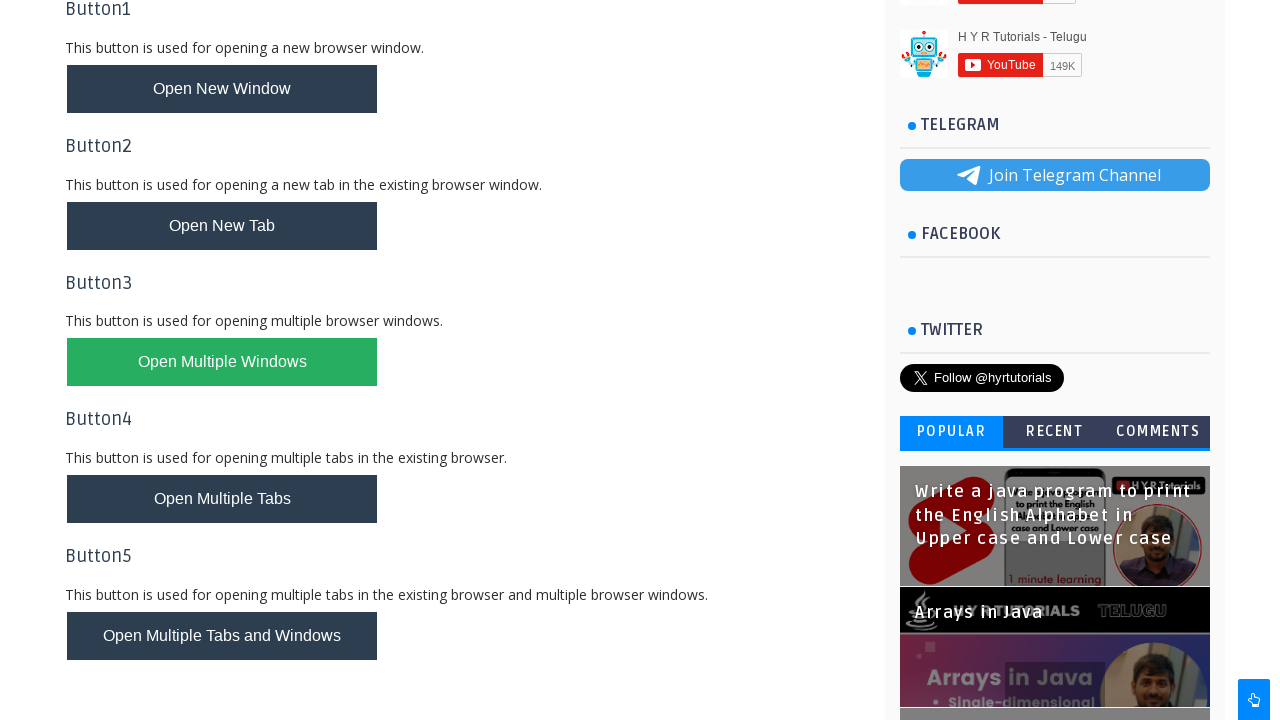

Switched back to main window
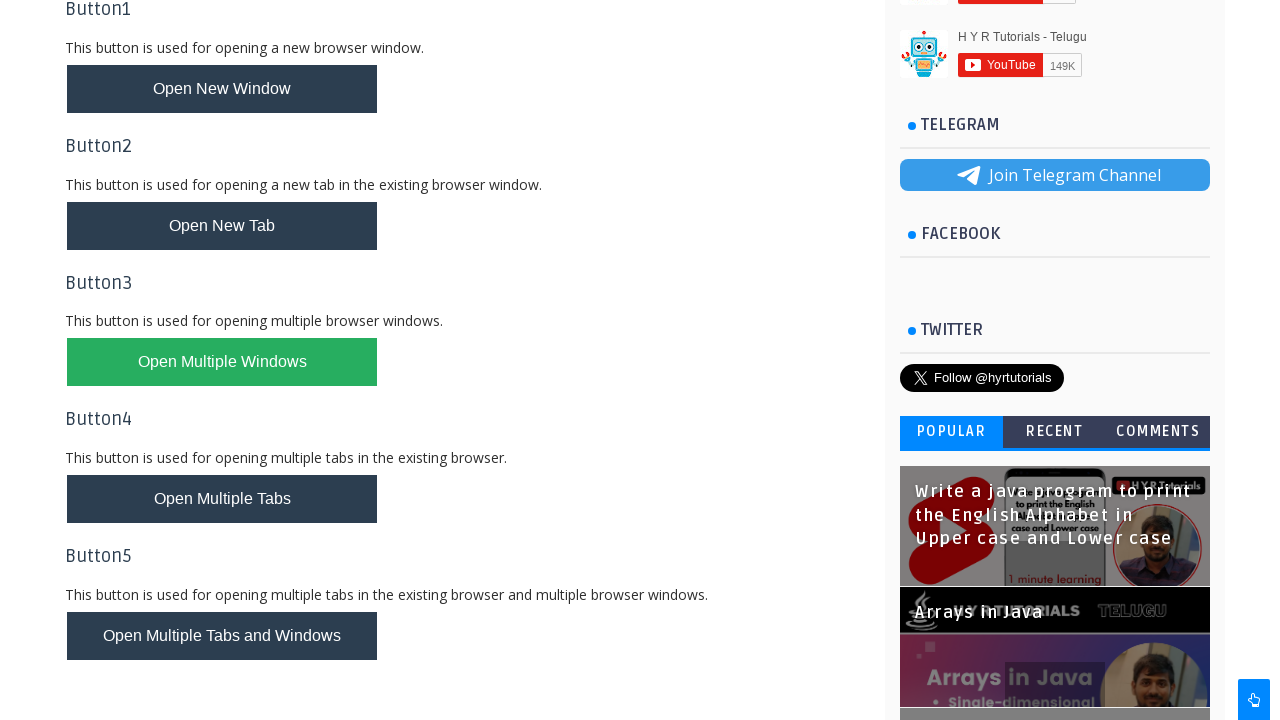

Waited for h1 element to load in main window
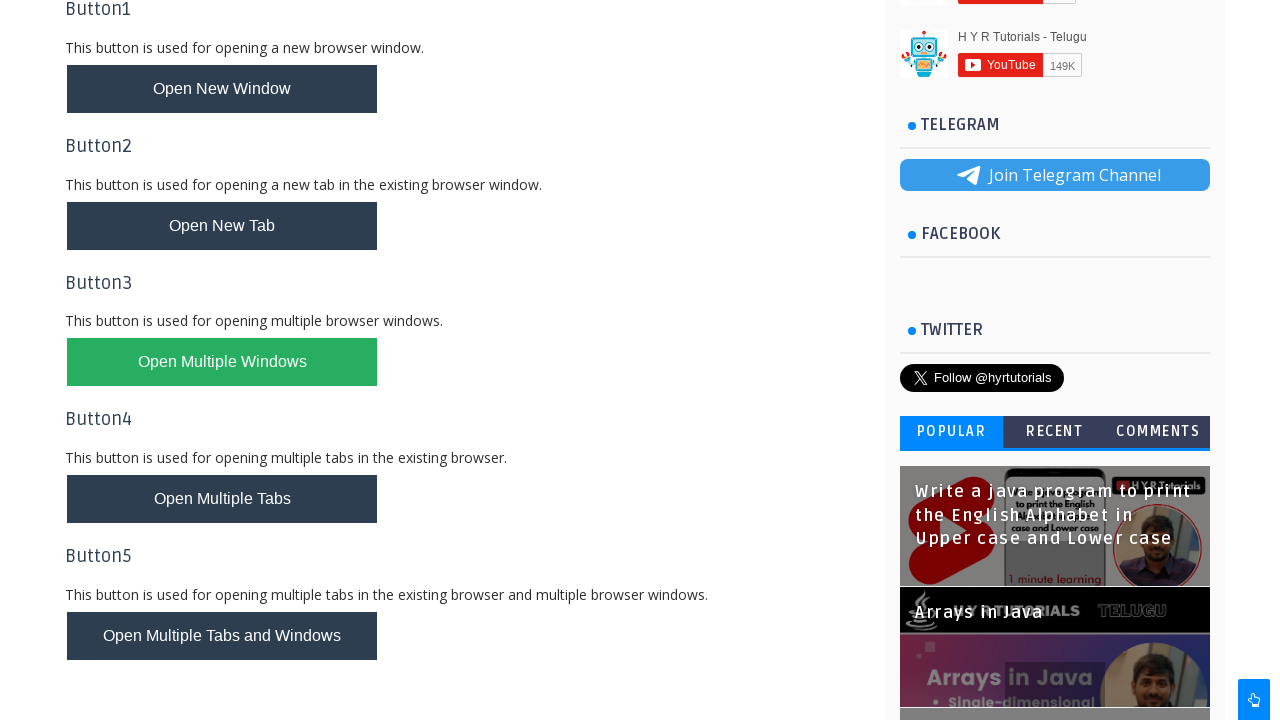

Retrieved text from main window: '
Window Handles Practice
'
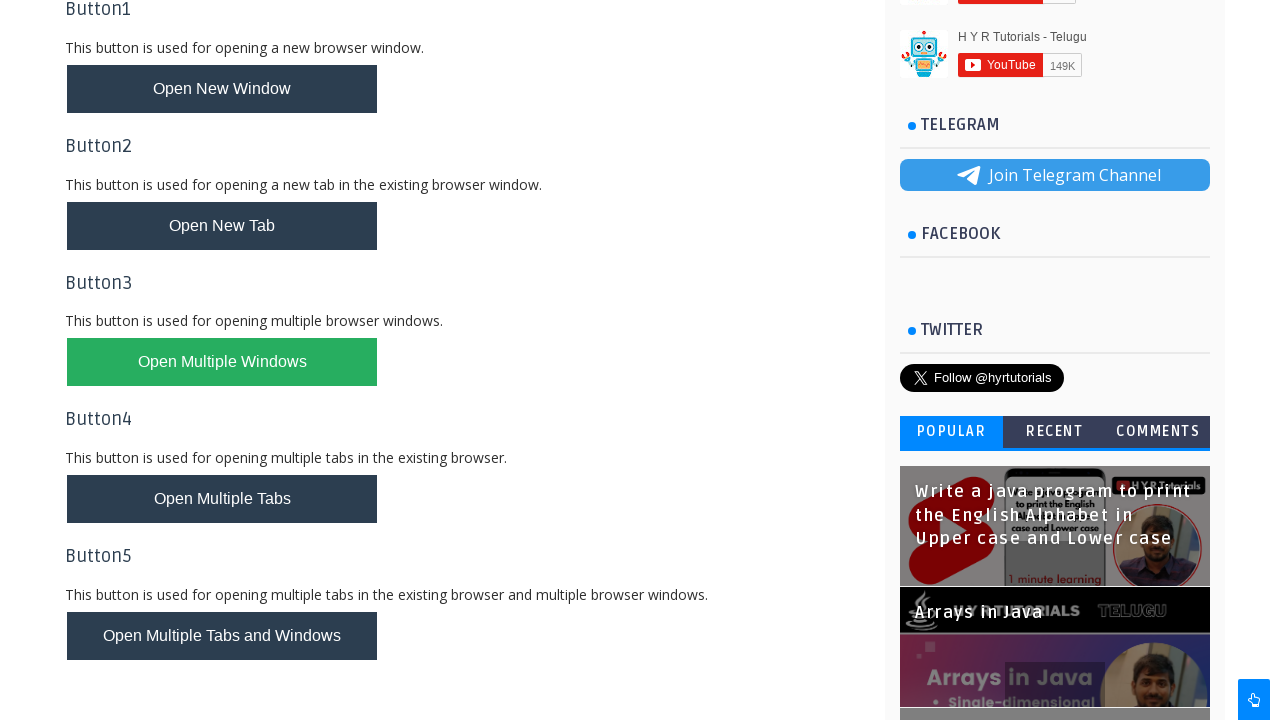

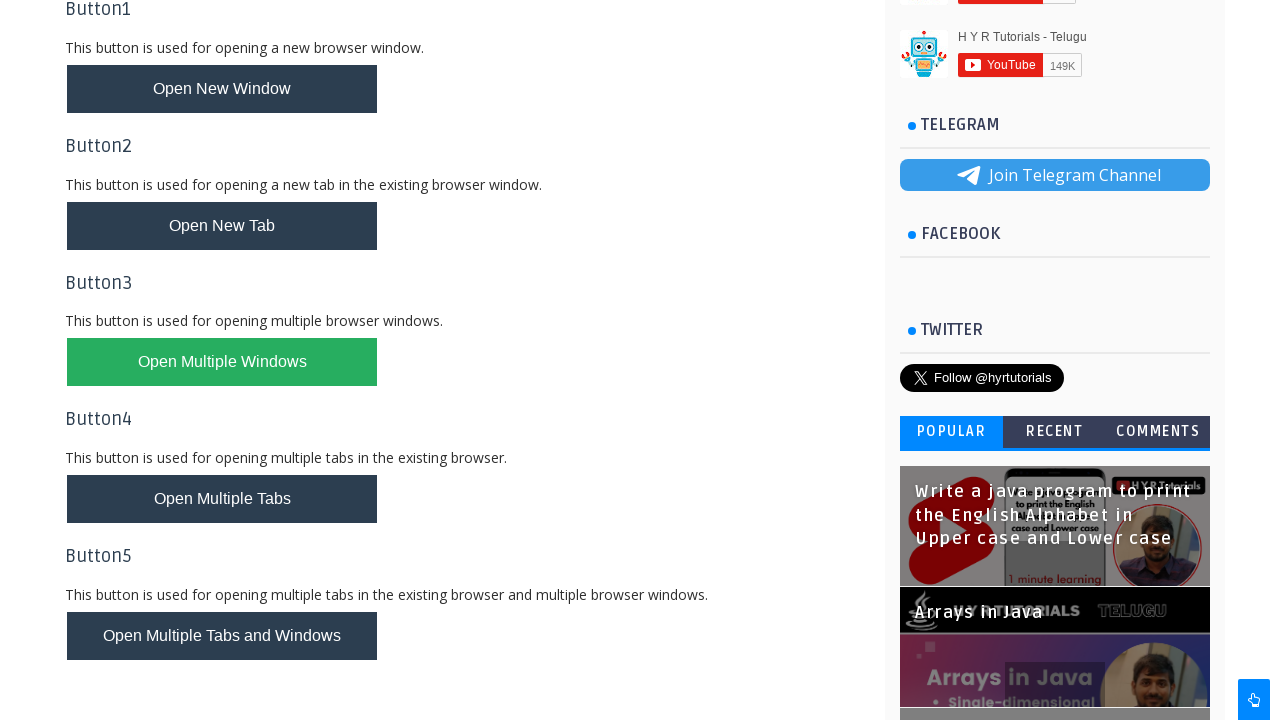